Tests marking individual todo items as complete by clicking their checkboxes

Starting URL: https://demo.playwright.dev/todomvc

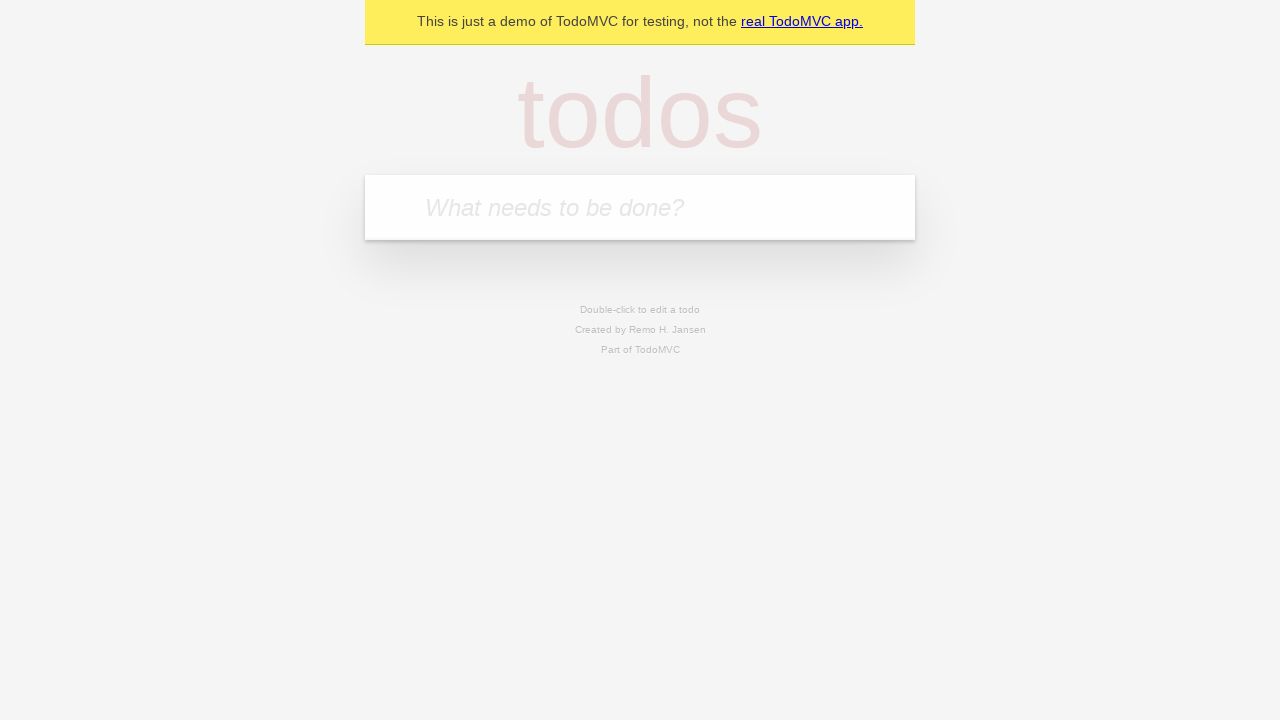

Filled todo input with 'buy some cheese' on internal:attr=[placeholder="What needs to be done?"i]
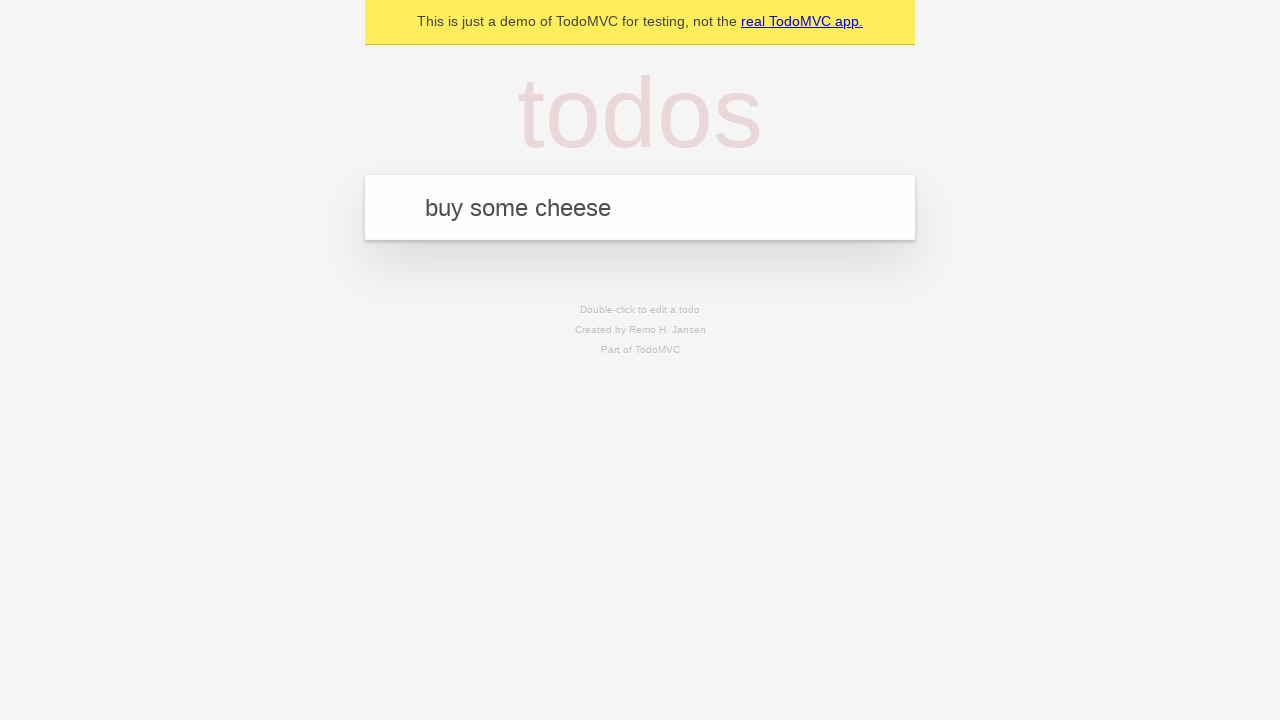

Pressed Enter to add first todo item on internal:attr=[placeholder="What needs to be done?"i]
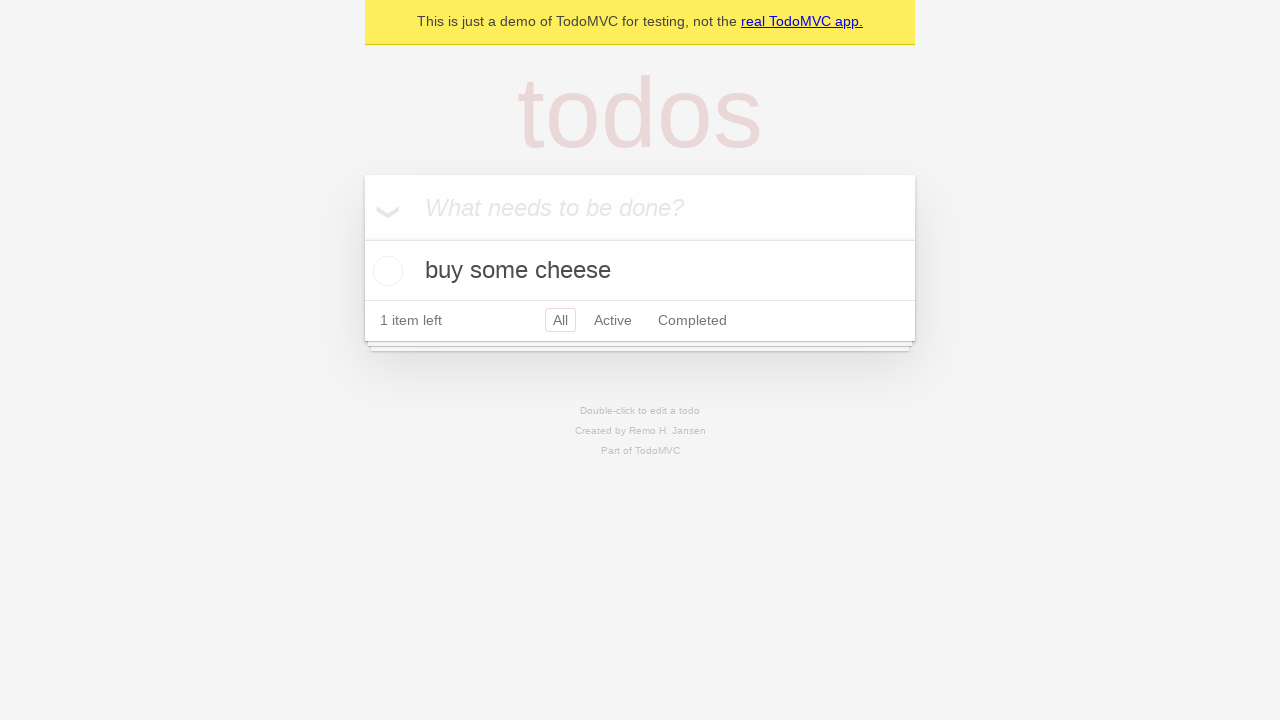

Filled todo input with 'feed the cat' on internal:attr=[placeholder="What needs to be done?"i]
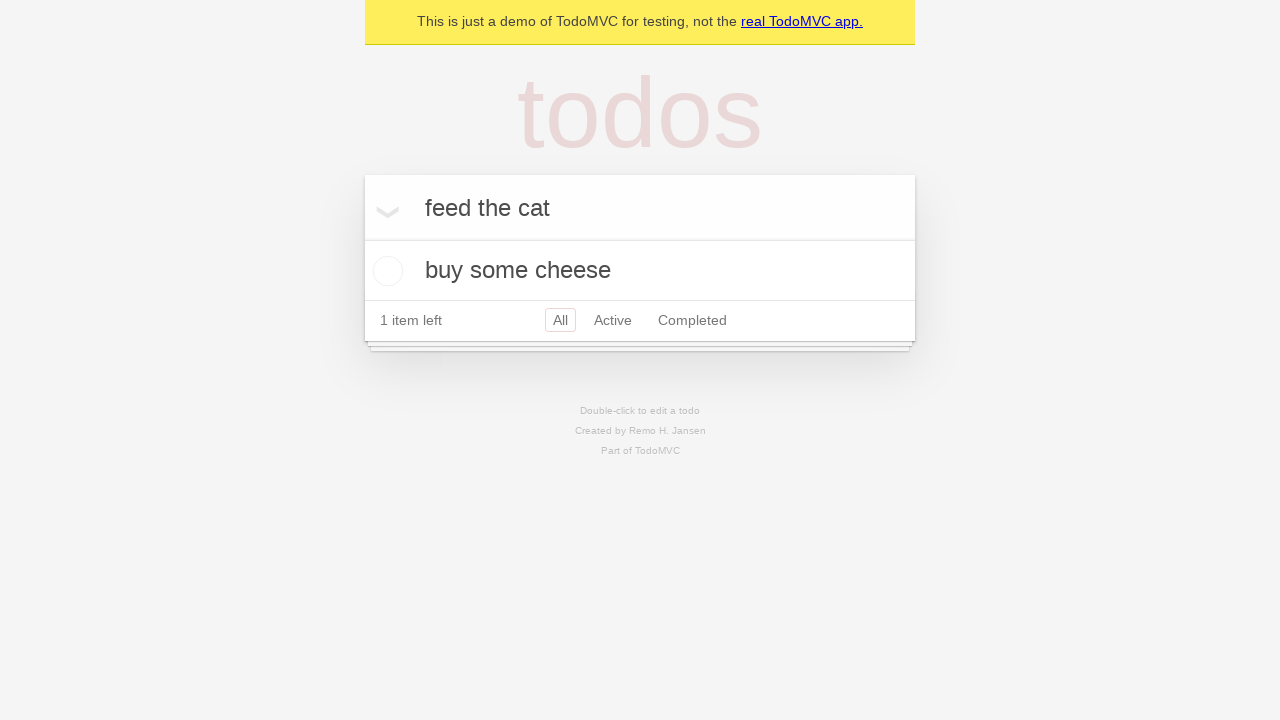

Pressed Enter to add second todo item on internal:attr=[placeholder="What needs to be done?"i]
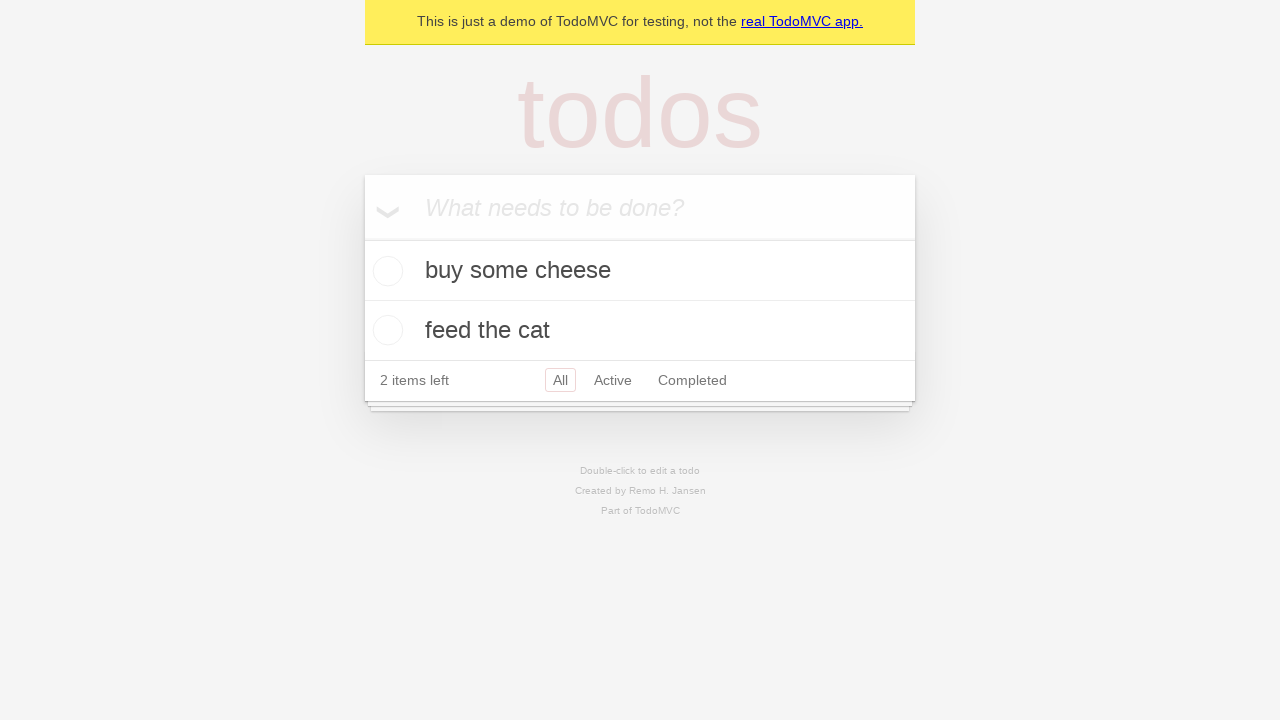

Checked checkbox for first todo item 'buy some cheese' at (385, 271) on internal:testid=[data-testid="todo-item"s] >> nth=0 >> internal:role=checkbox
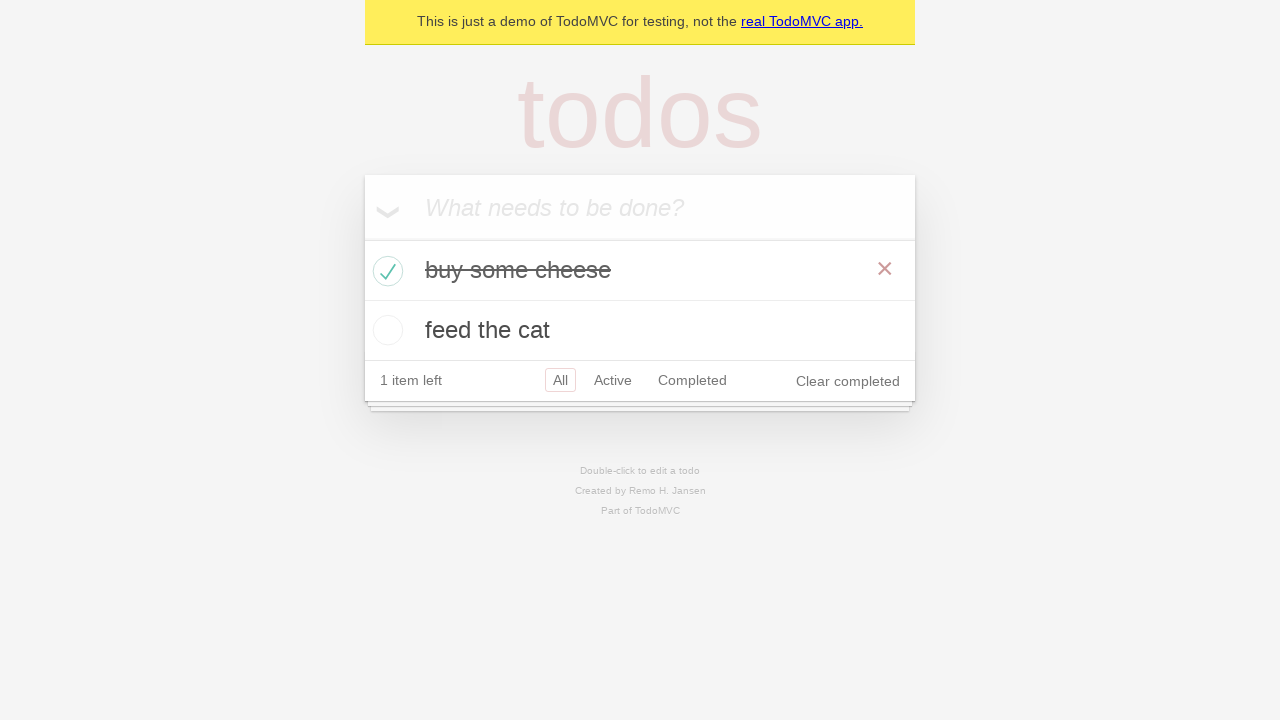

Checked checkbox for second todo item 'feed the cat' at (385, 330) on internal:testid=[data-testid="todo-item"s] >> nth=1 >> internal:role=checkbox
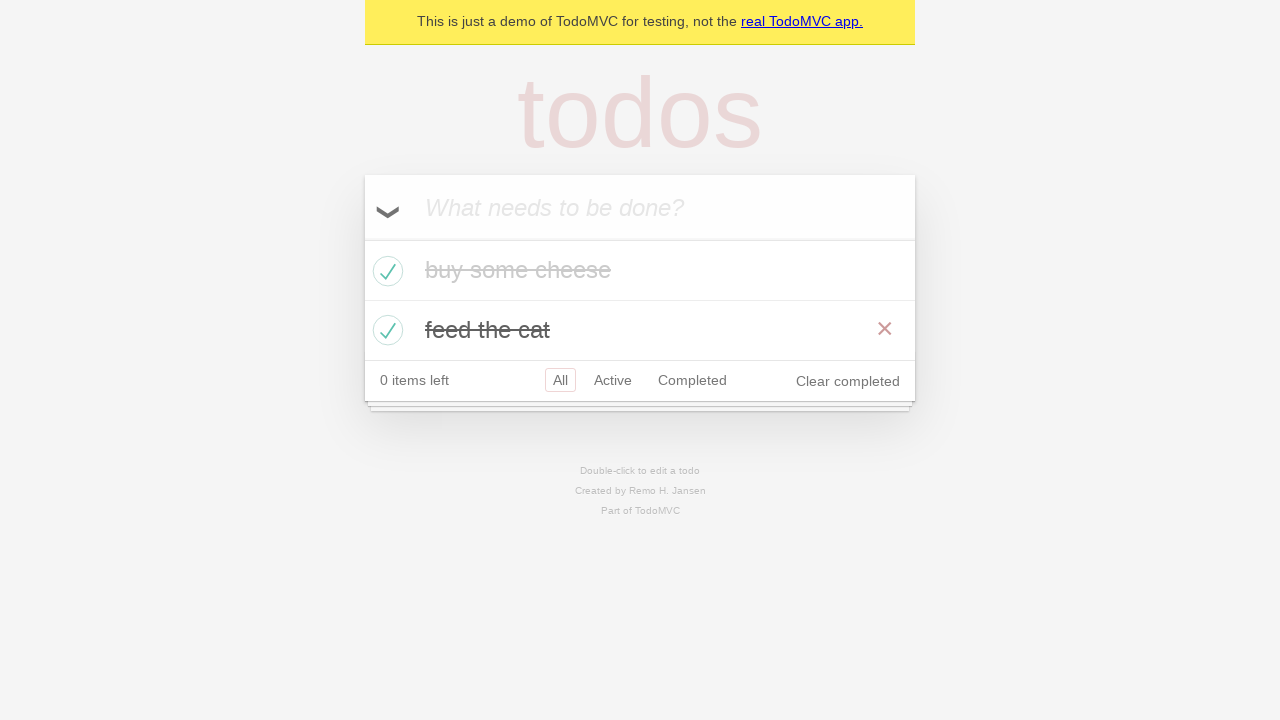

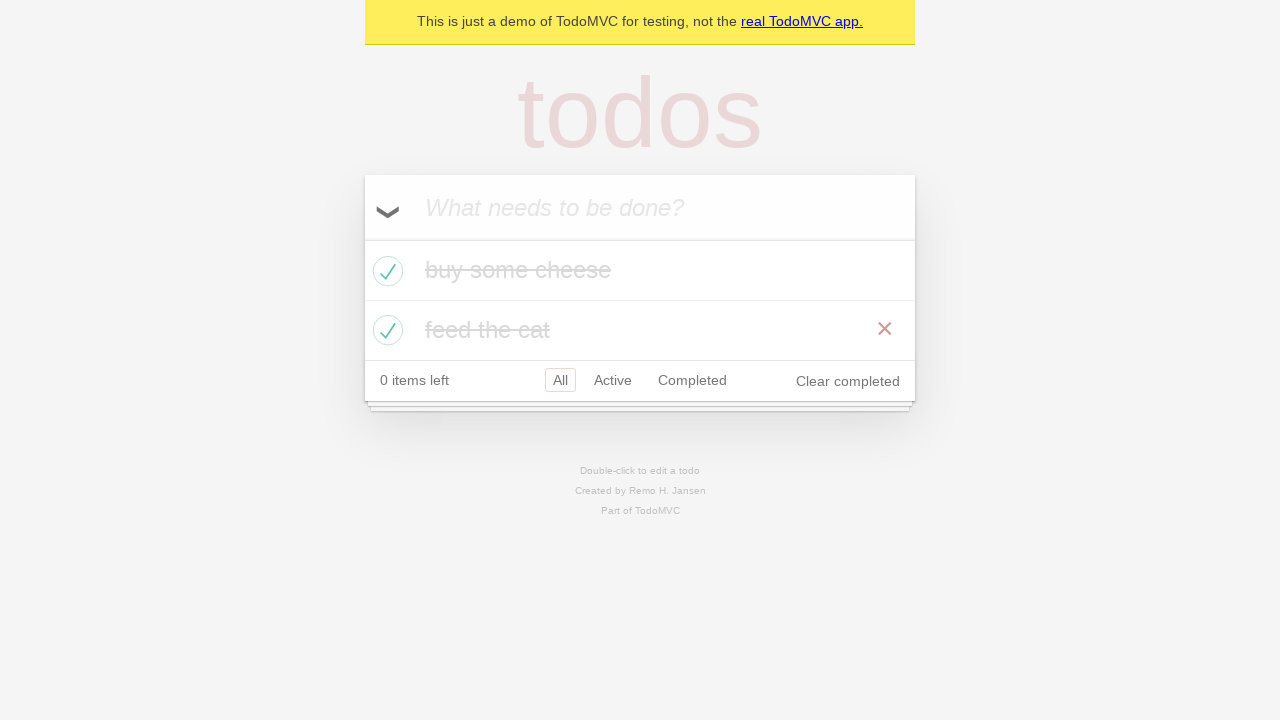